Tests keyboard key press functionality by sending the space key to an input element and verifying the result text displays the correct key pressed, then sends the left arrow key and verifies that result.

Starting URL: http://the-internet.herokuapp.com/key_presses

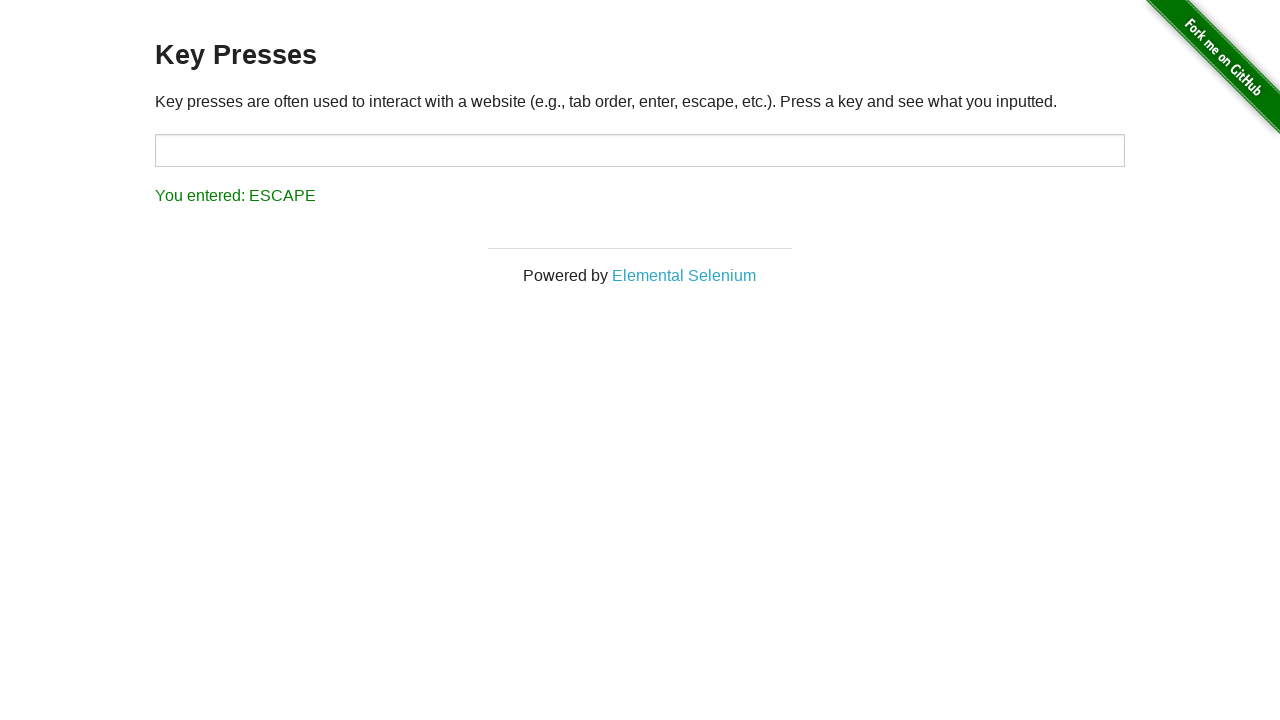

Pressed Space key on target input element on #target
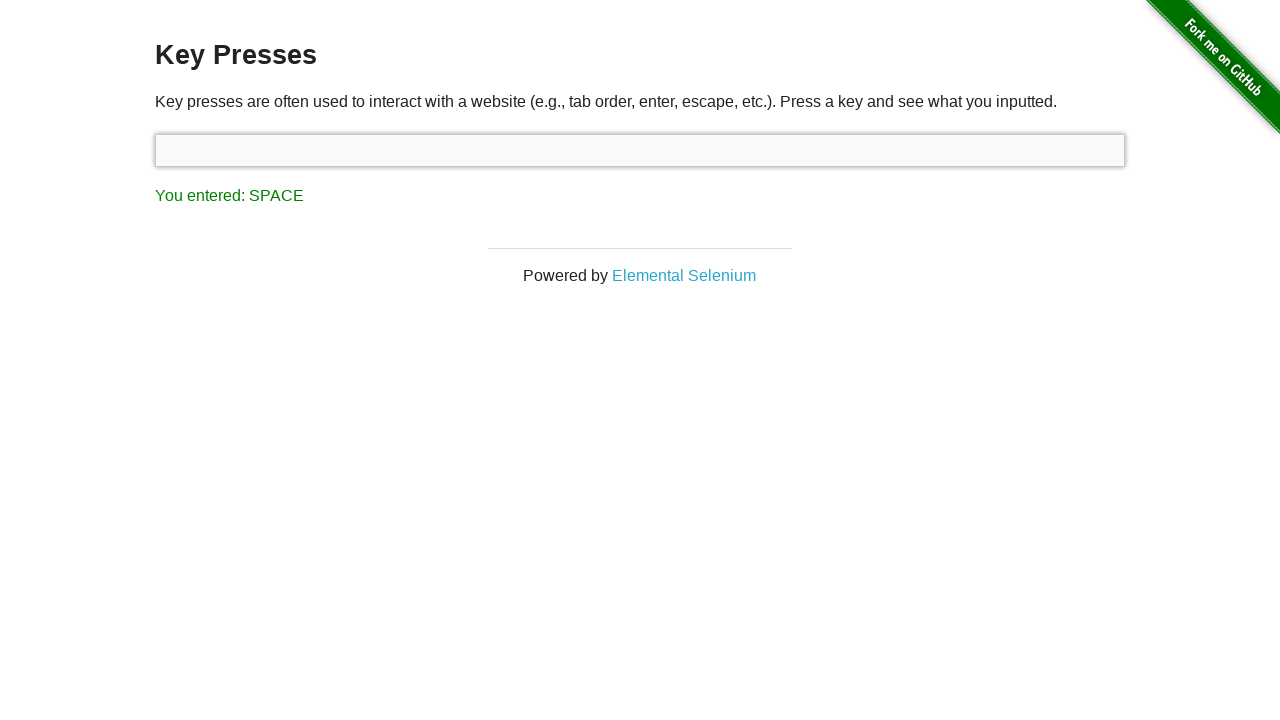

Result element loaded after Space key press
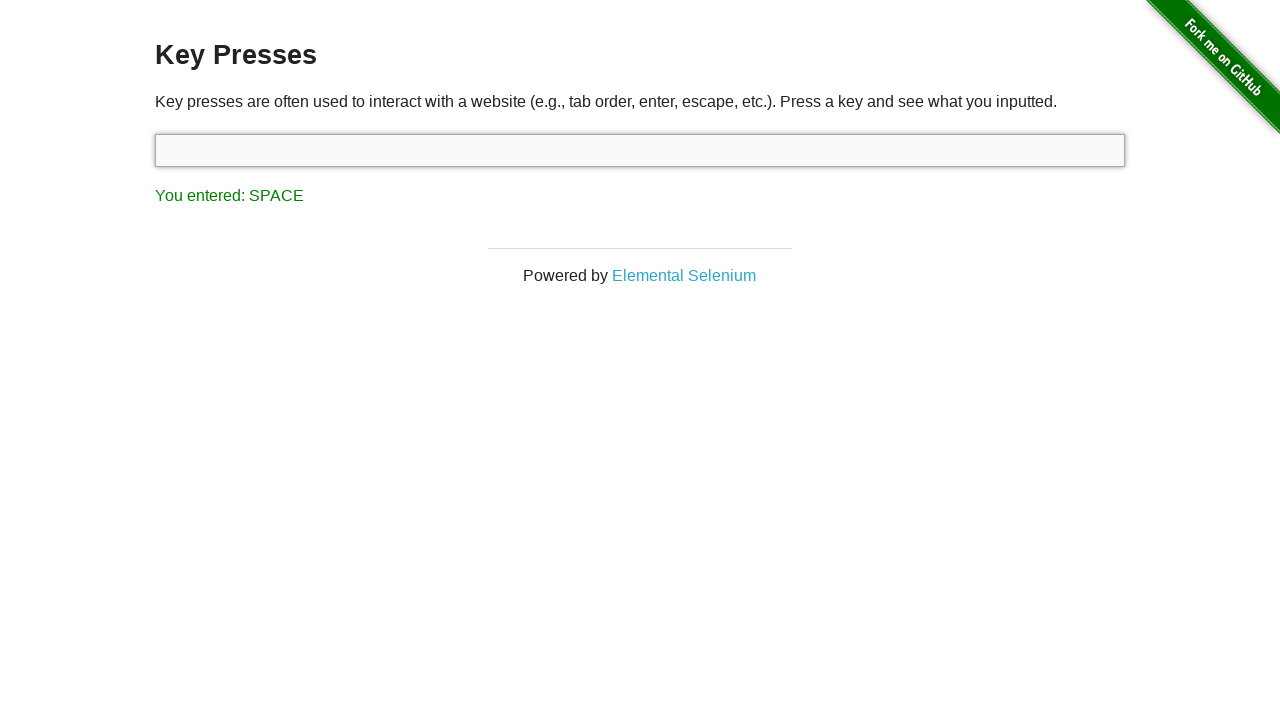

Retrieved result text content
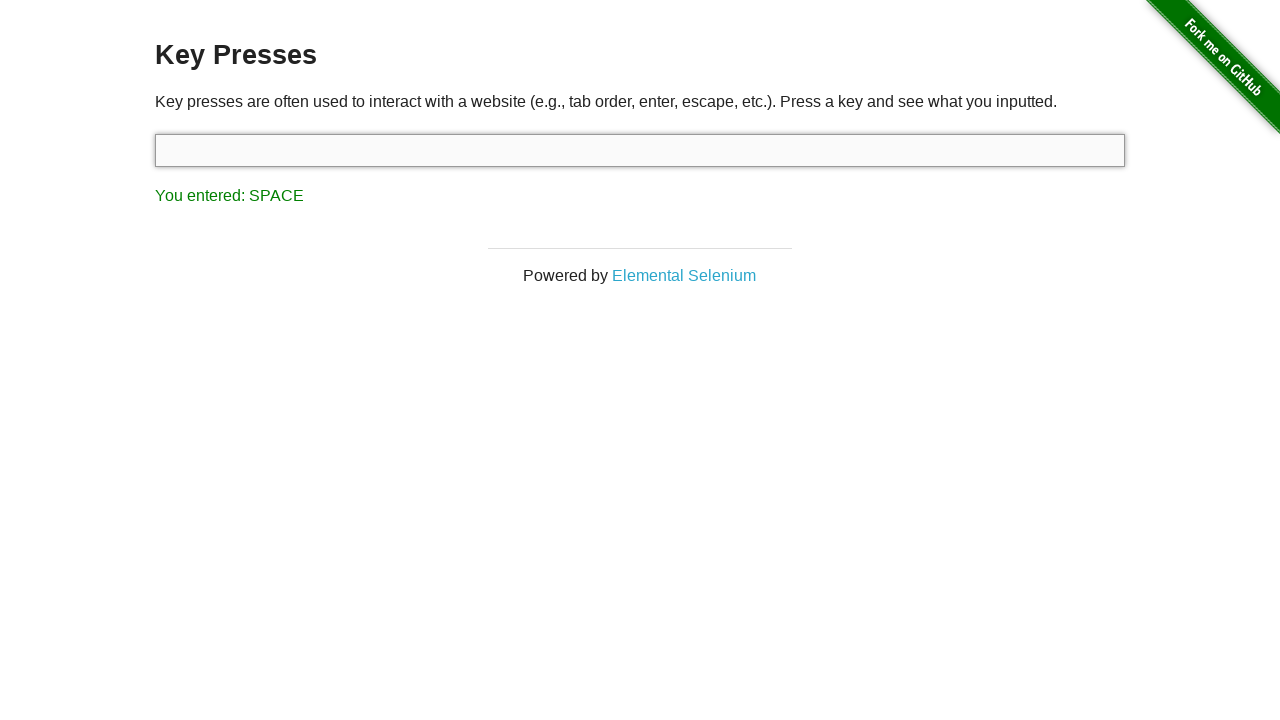

Verified result text shows 'You entered: SPACE'
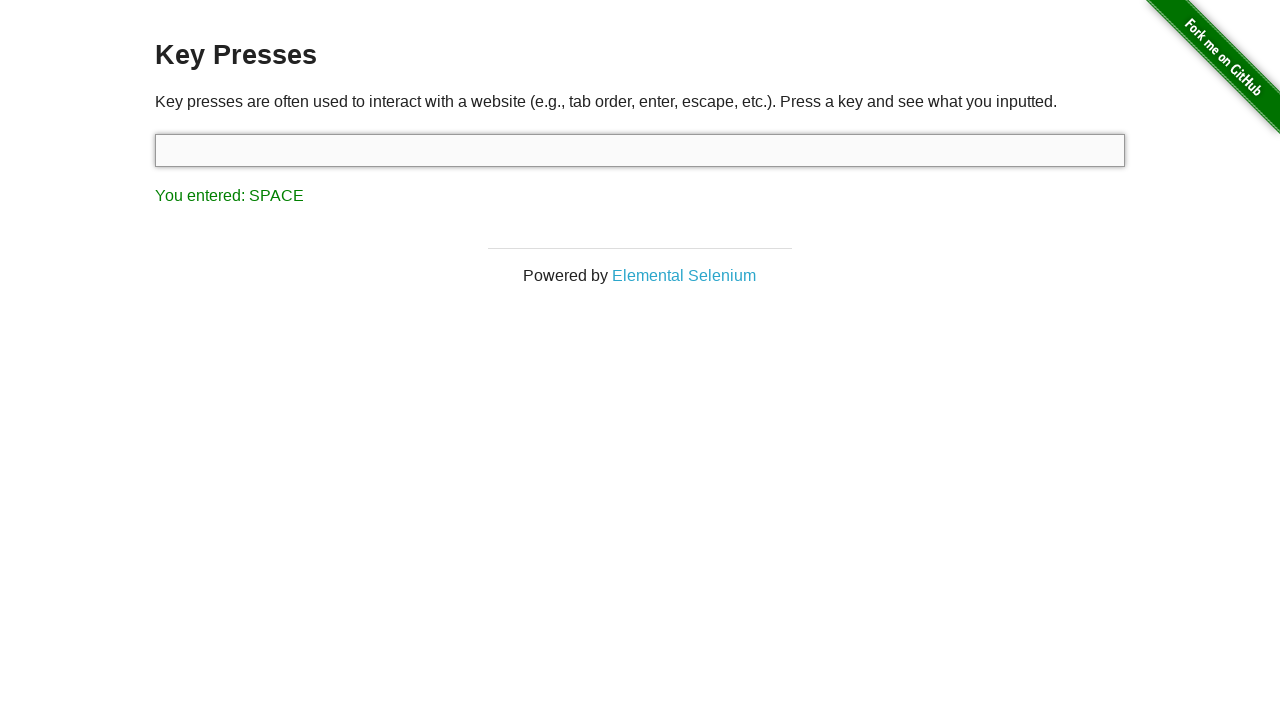

Pressed Left Arrow key
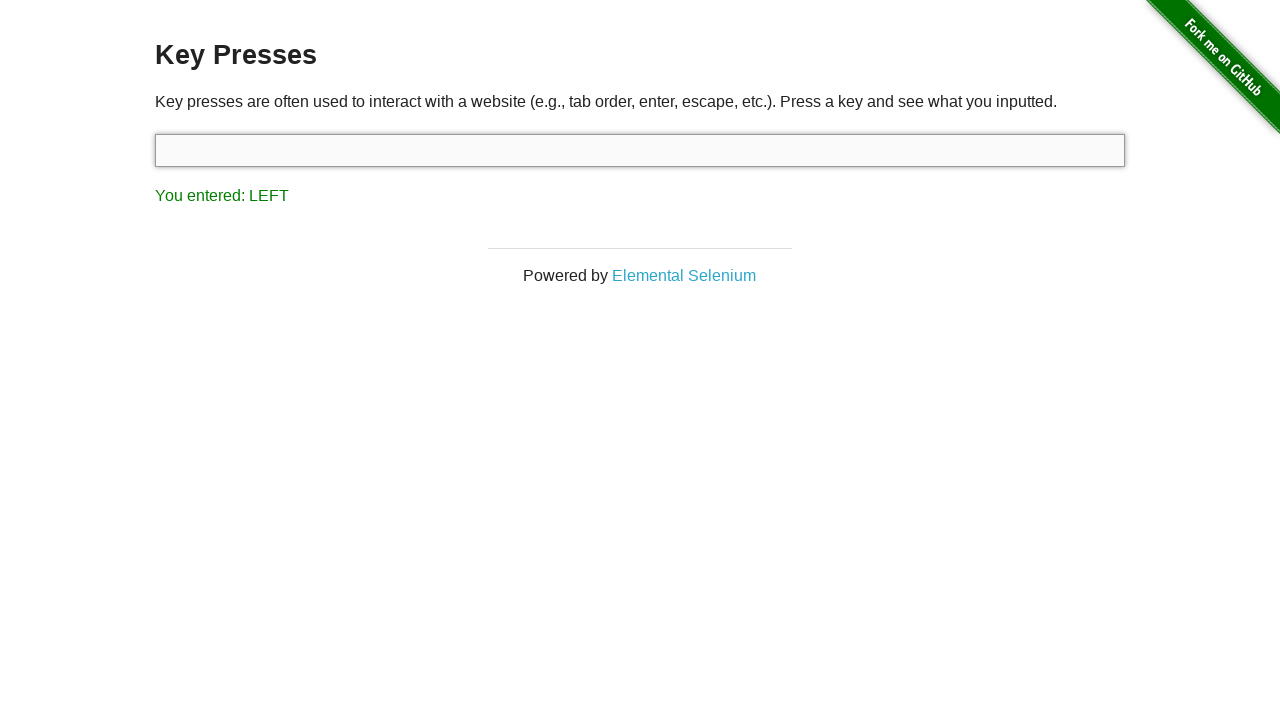

Retrieved result text content after Arrow Left press
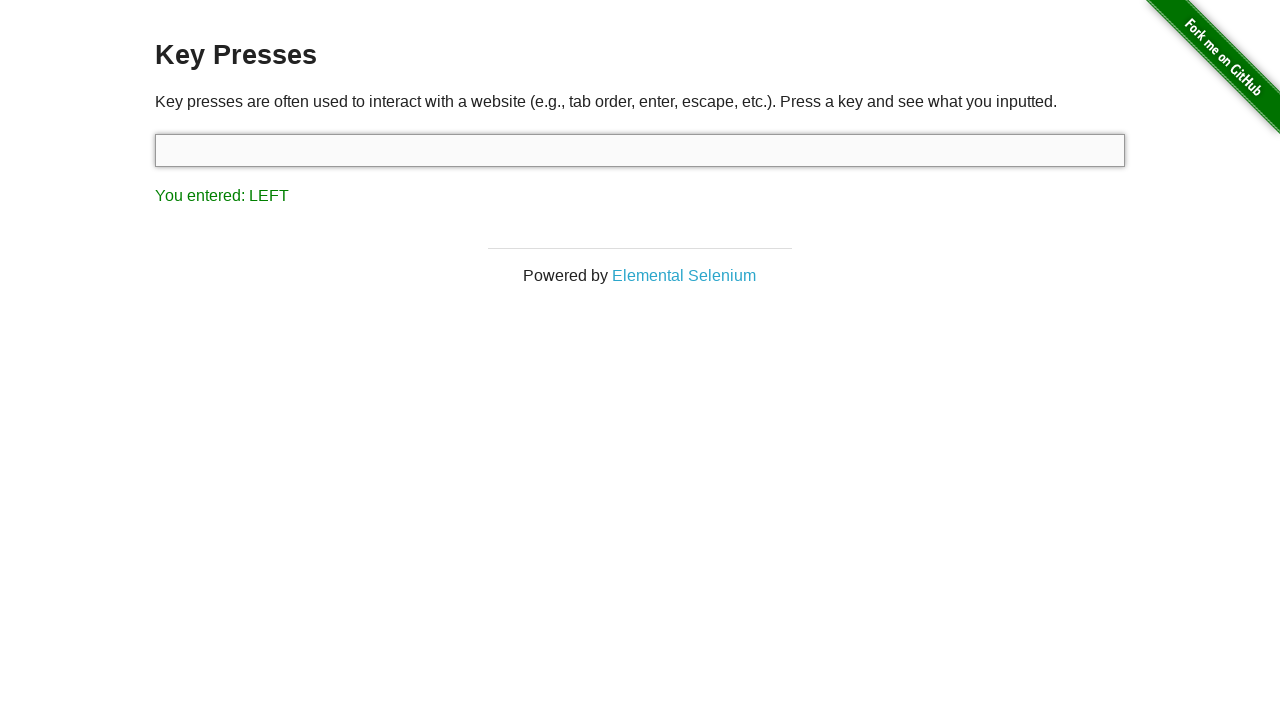

Verified result text shows 'You entered: LEFT'
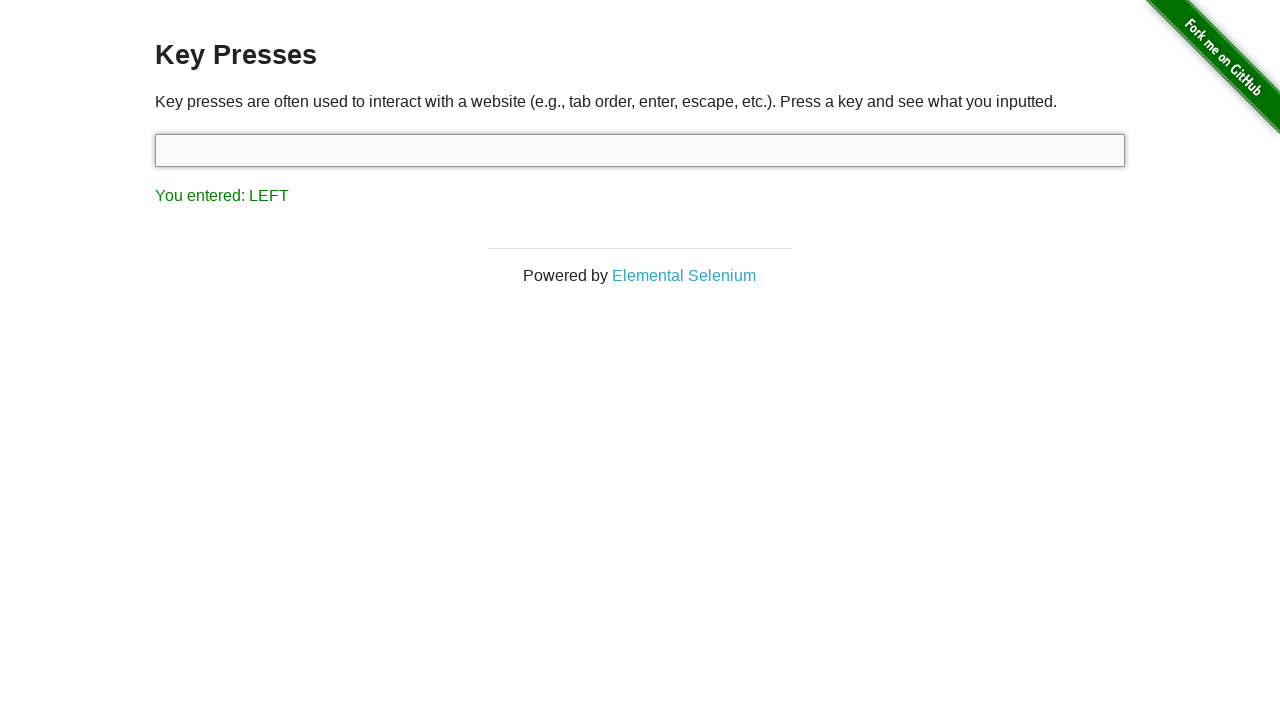

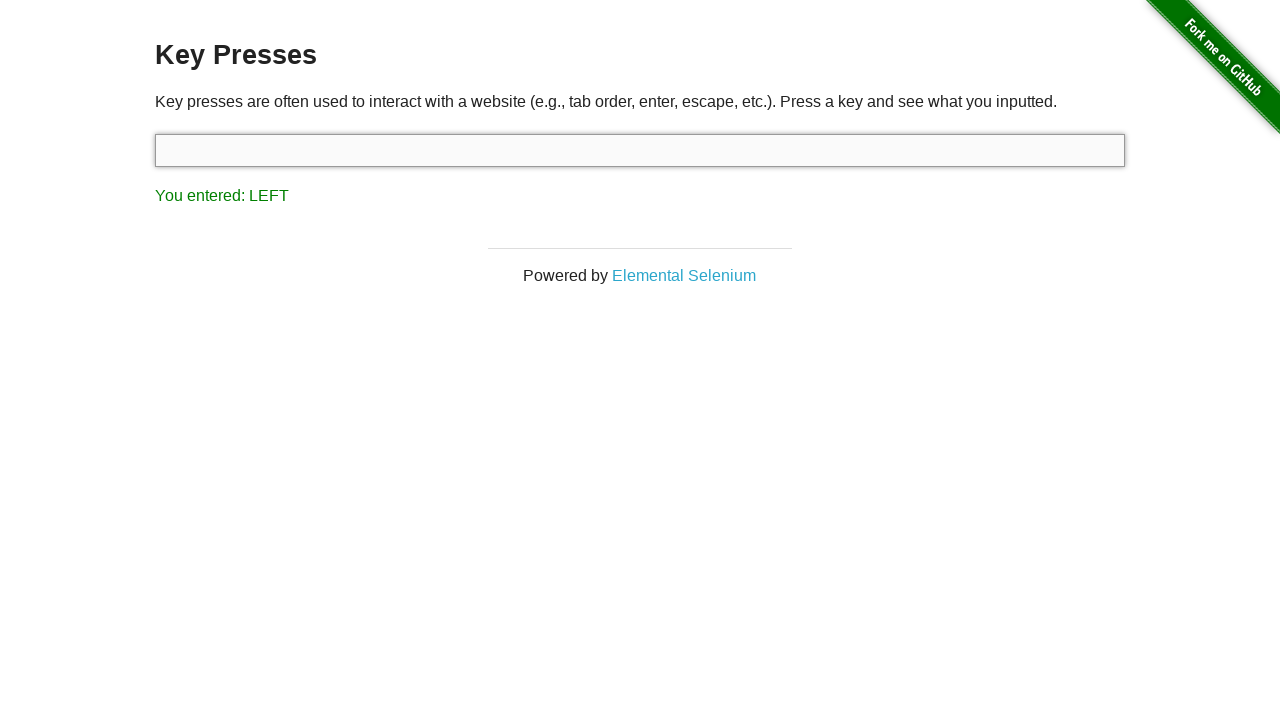